Tests color picker functionality by changing the color value using JavaScript evaluation

Starting URL: https://bonigarcia.dev/selenium-webdriver-java/web-form.html

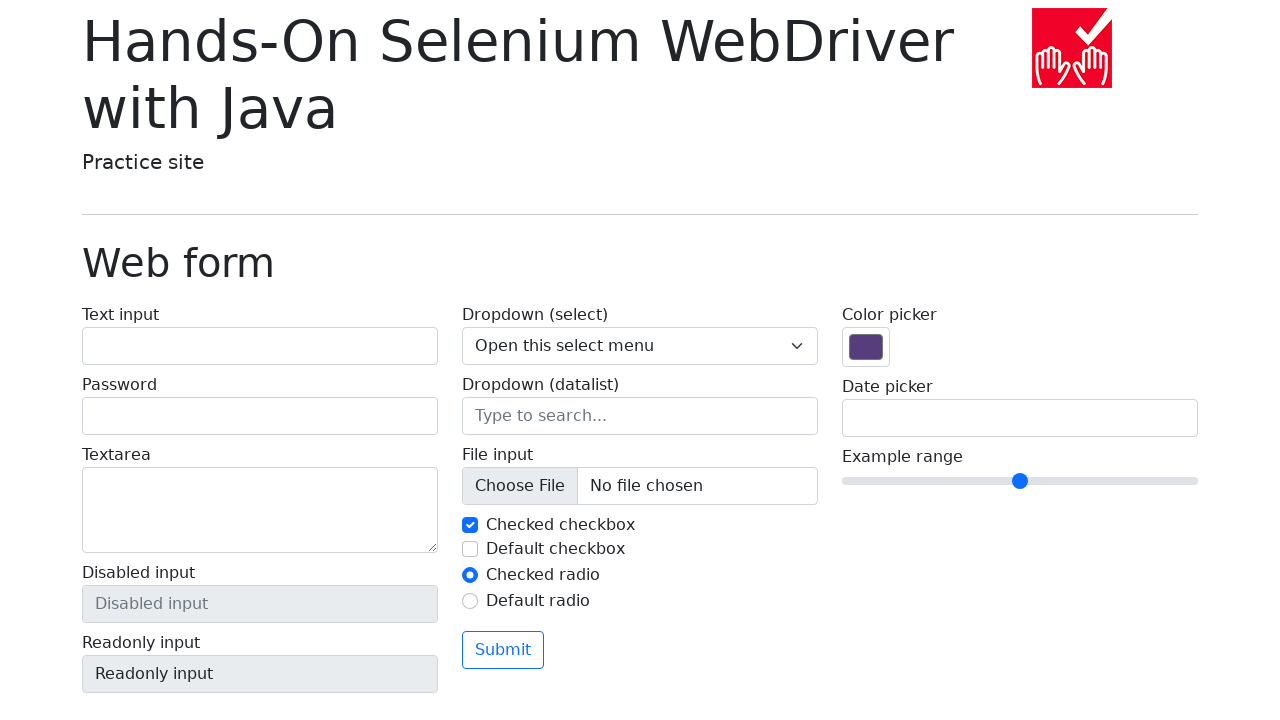

Located color picker input element
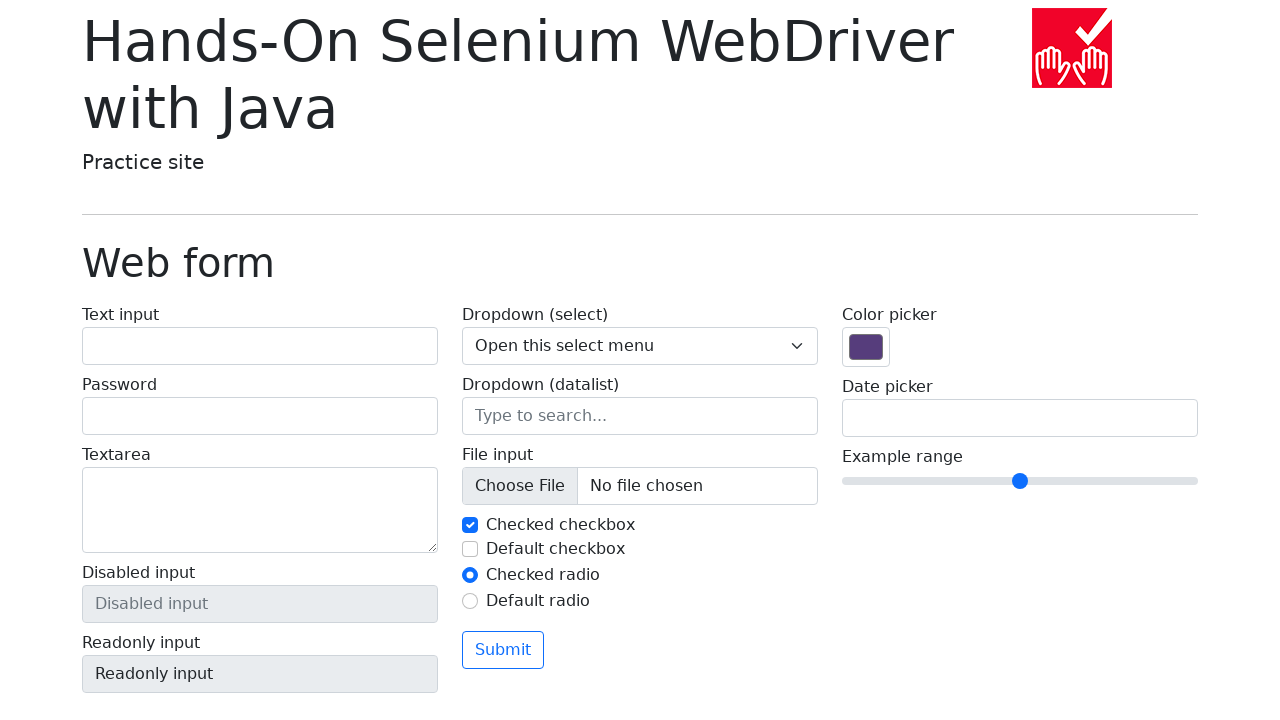

Retrieved initial color value: #563d7c
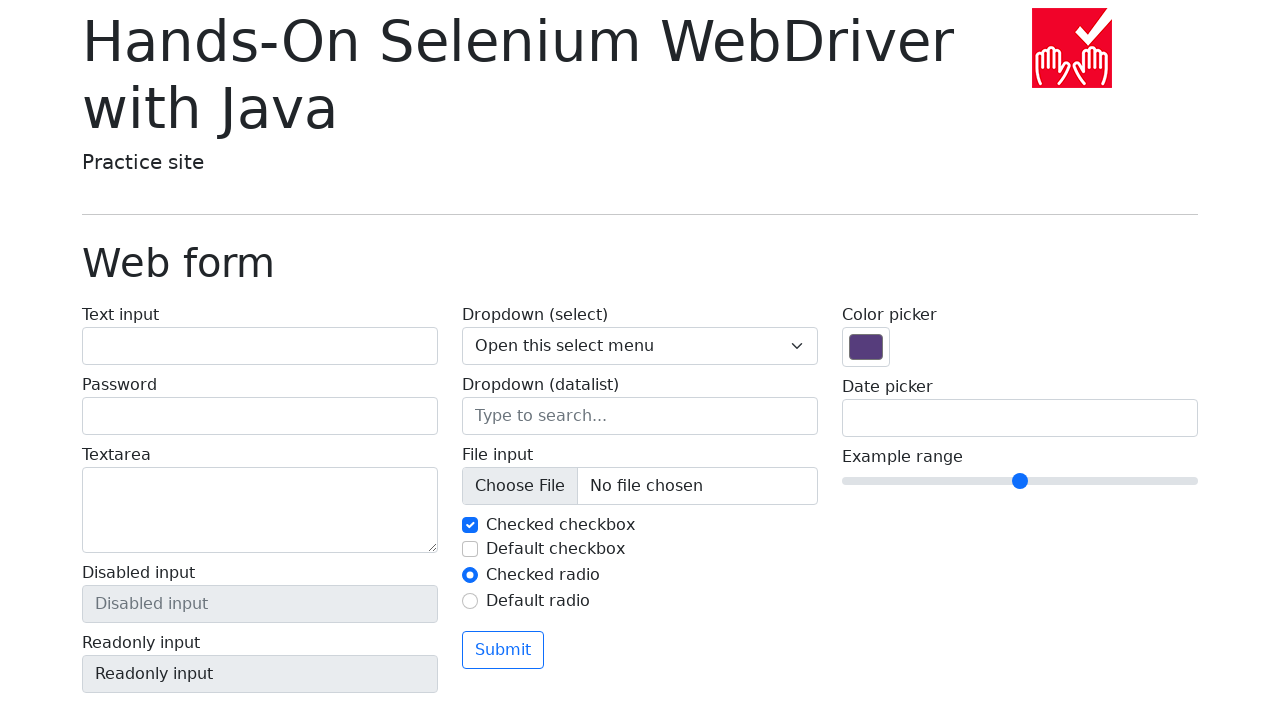

Set color picker value to red (#ff0000) using JavaScript
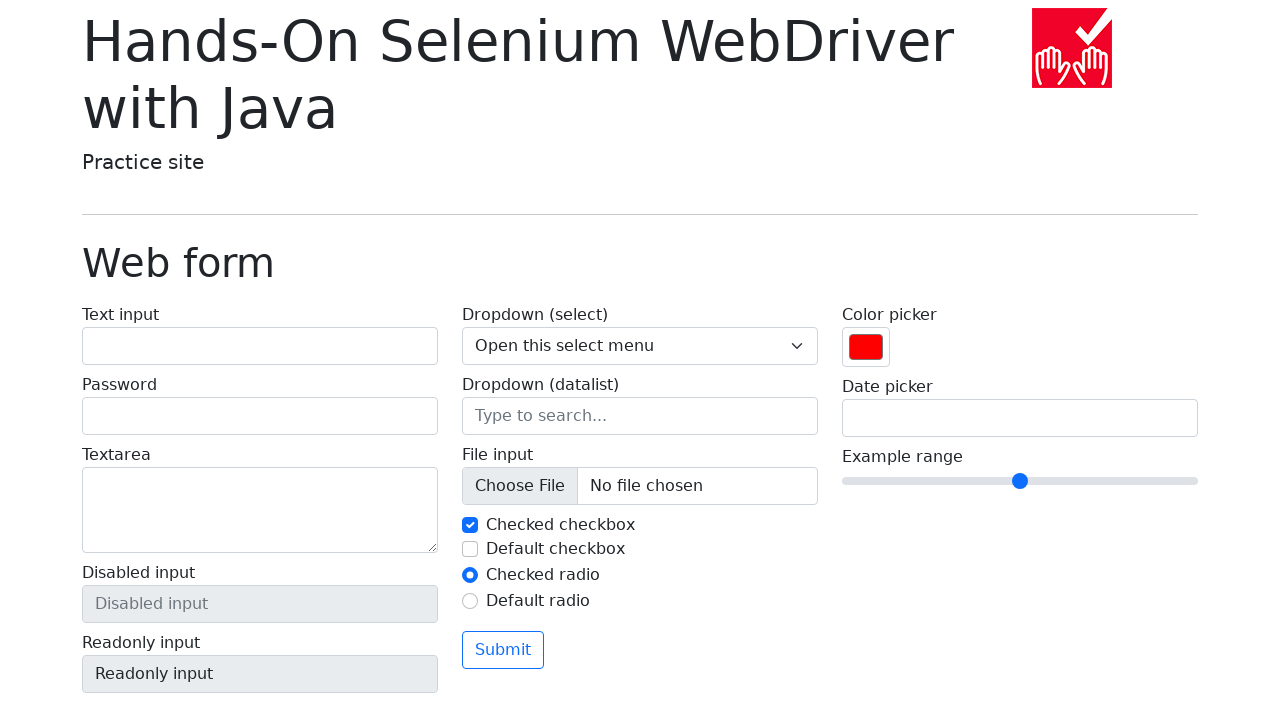

Waited 1000ms for color change to be processed
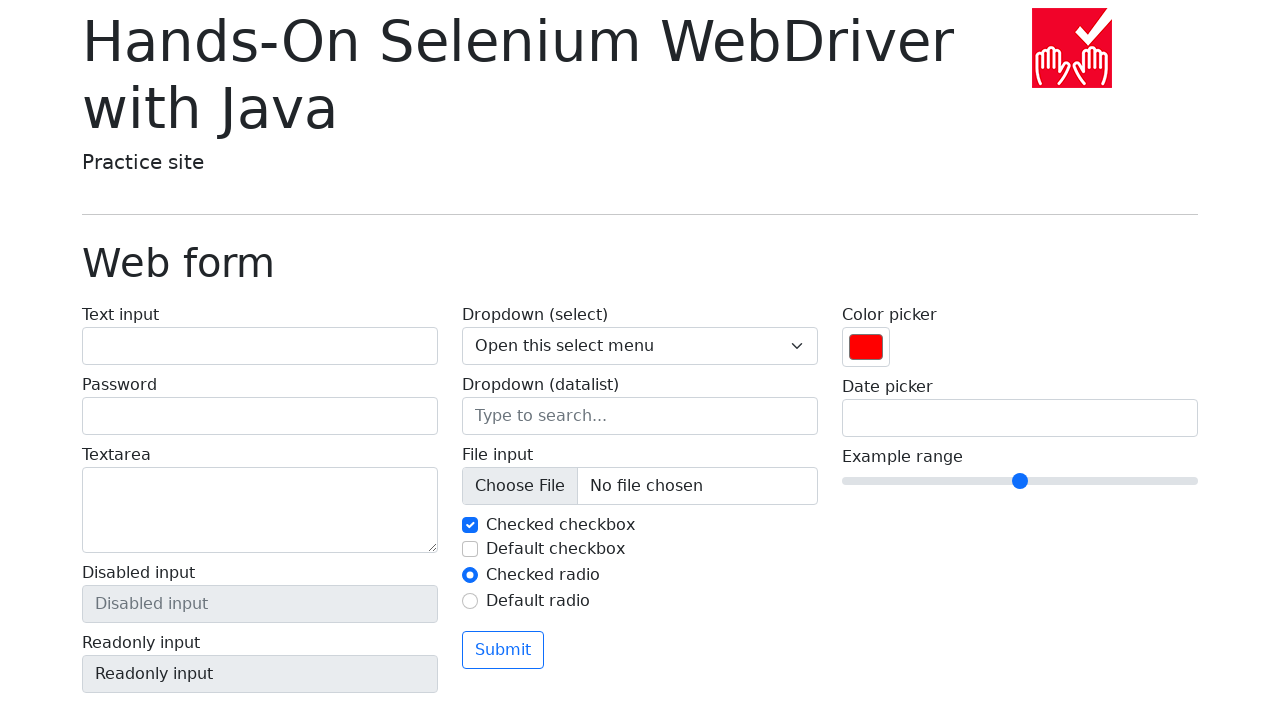

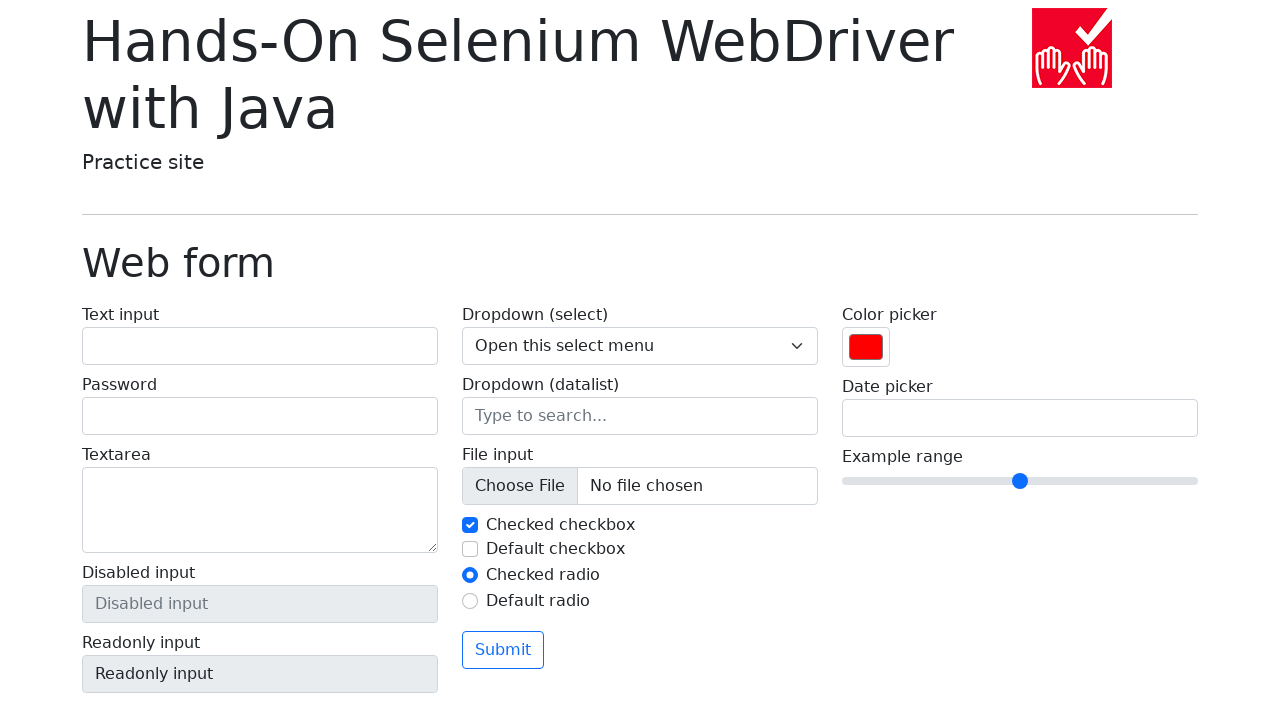